Tests that the OrangeHRM home page loads correctly by verifying the page title

Starting URL: https://opensource-demo.orangehrmlive.com/

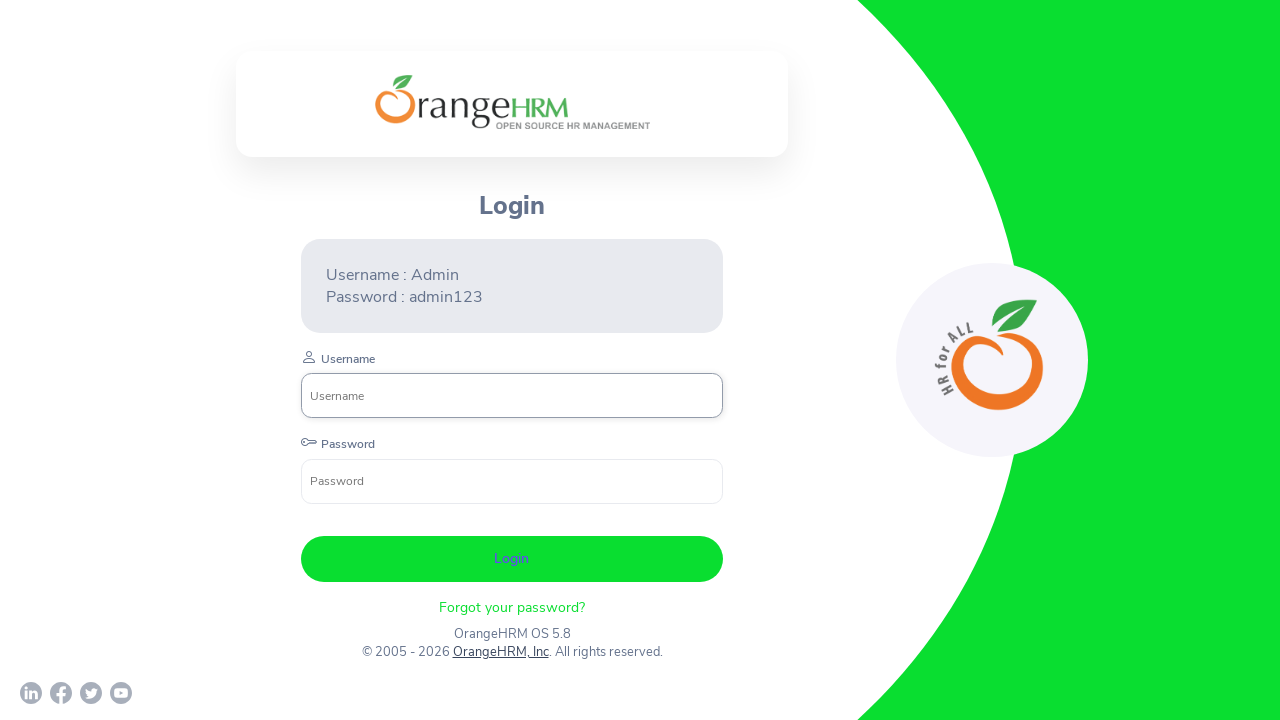

Verified page title equals 'OrangeHRM'
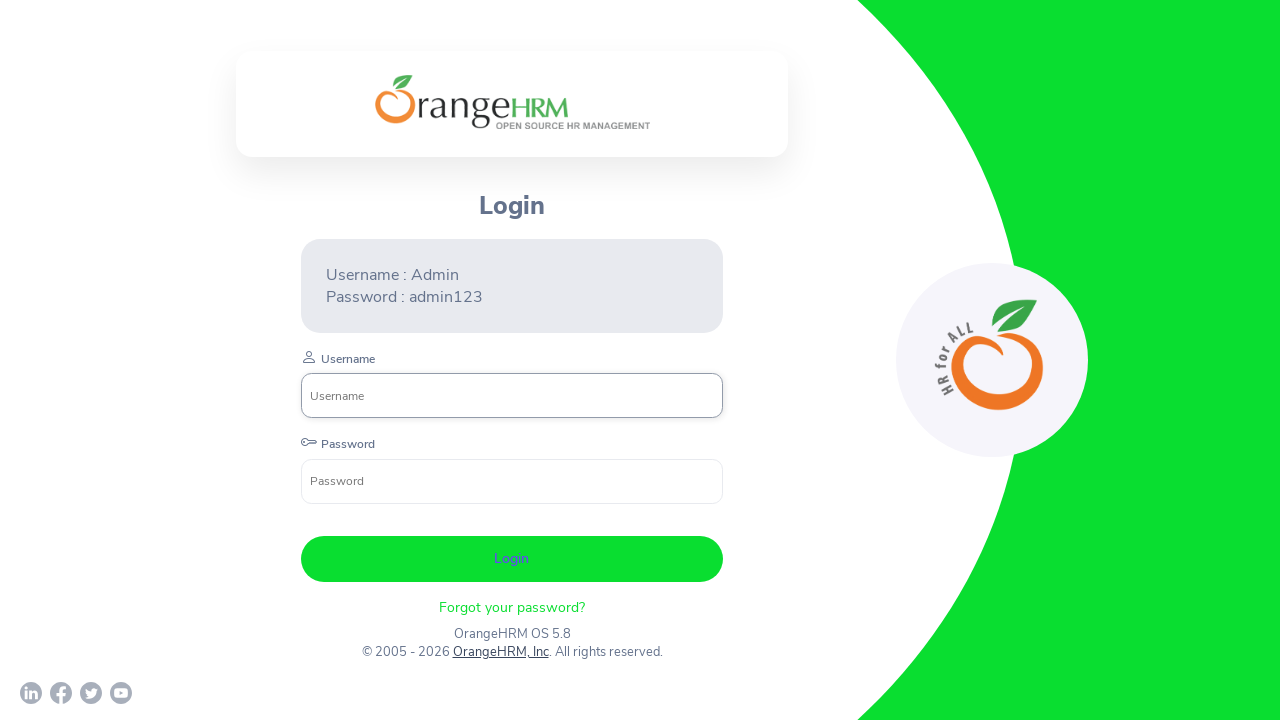

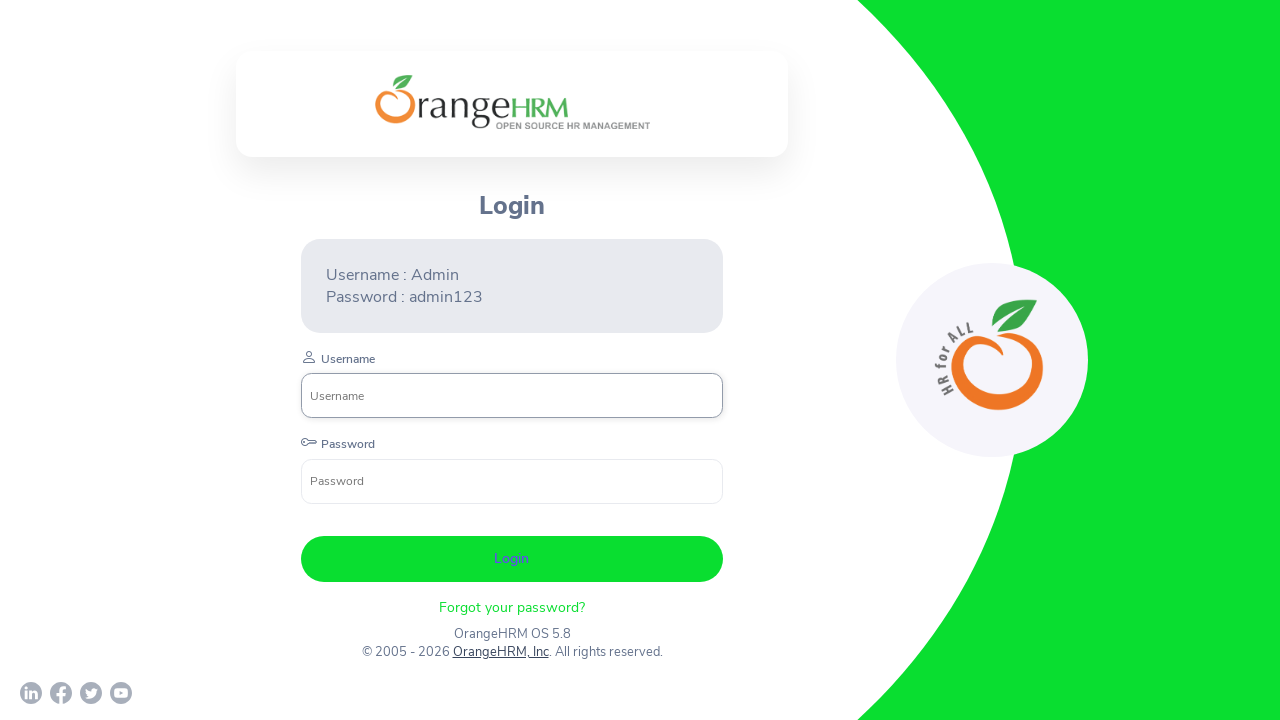